Tests that protected pages (/offers, /orders, /checkout, /favourites) redirect unauthenticated users to the signin page with appropriate query parameters

Starting URL: https://testathon.live/offers

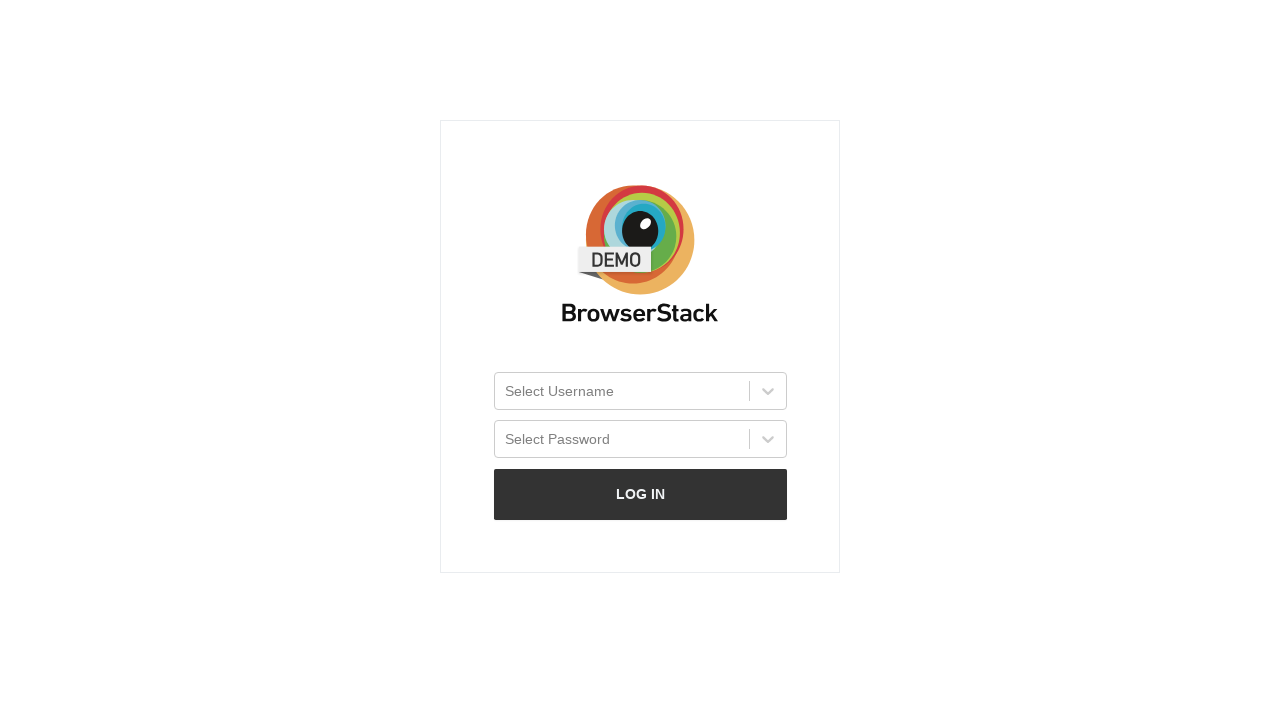

Navigated to blank page to clear state before testing /offers
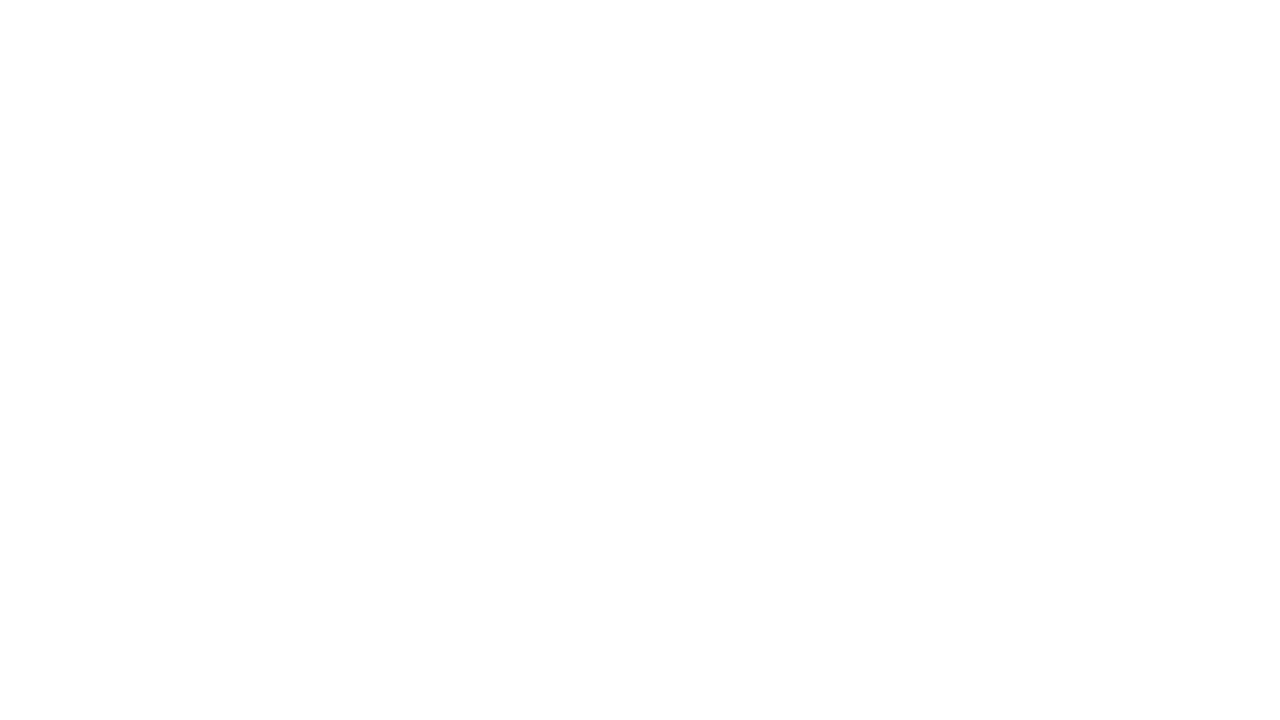

Cleared all cookies from browser context
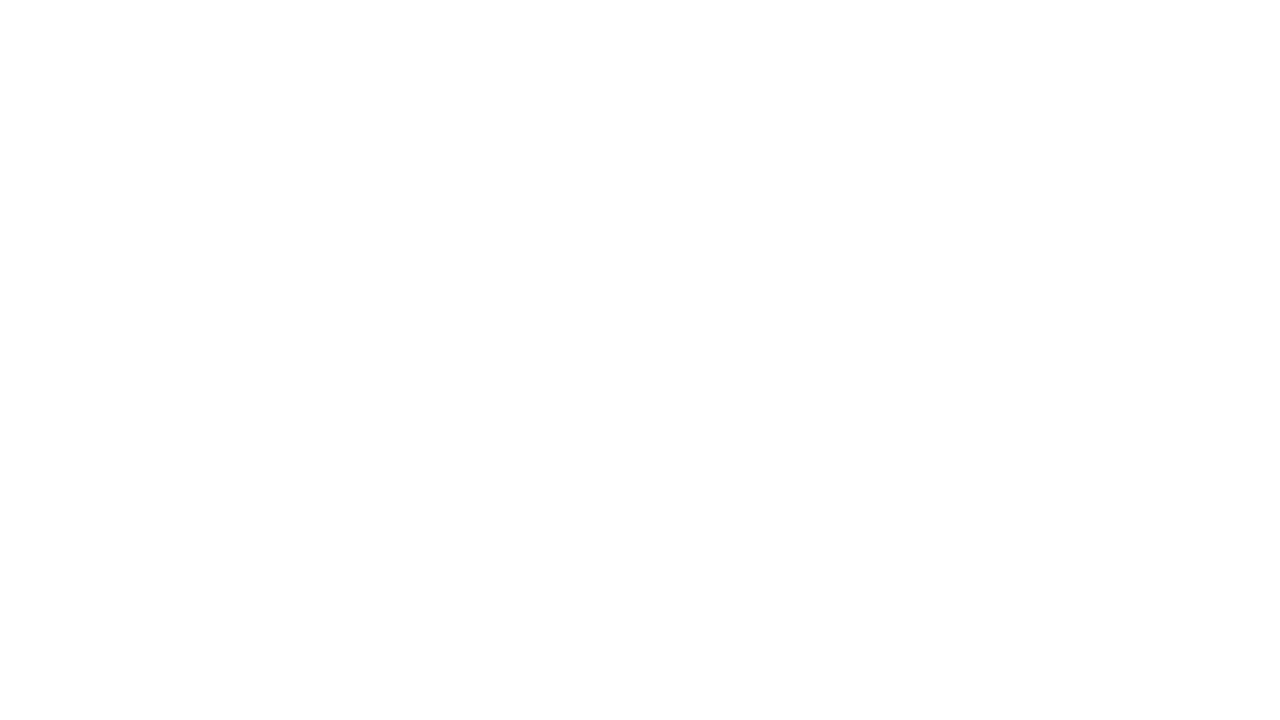

Navigated to signin page to establish clean state
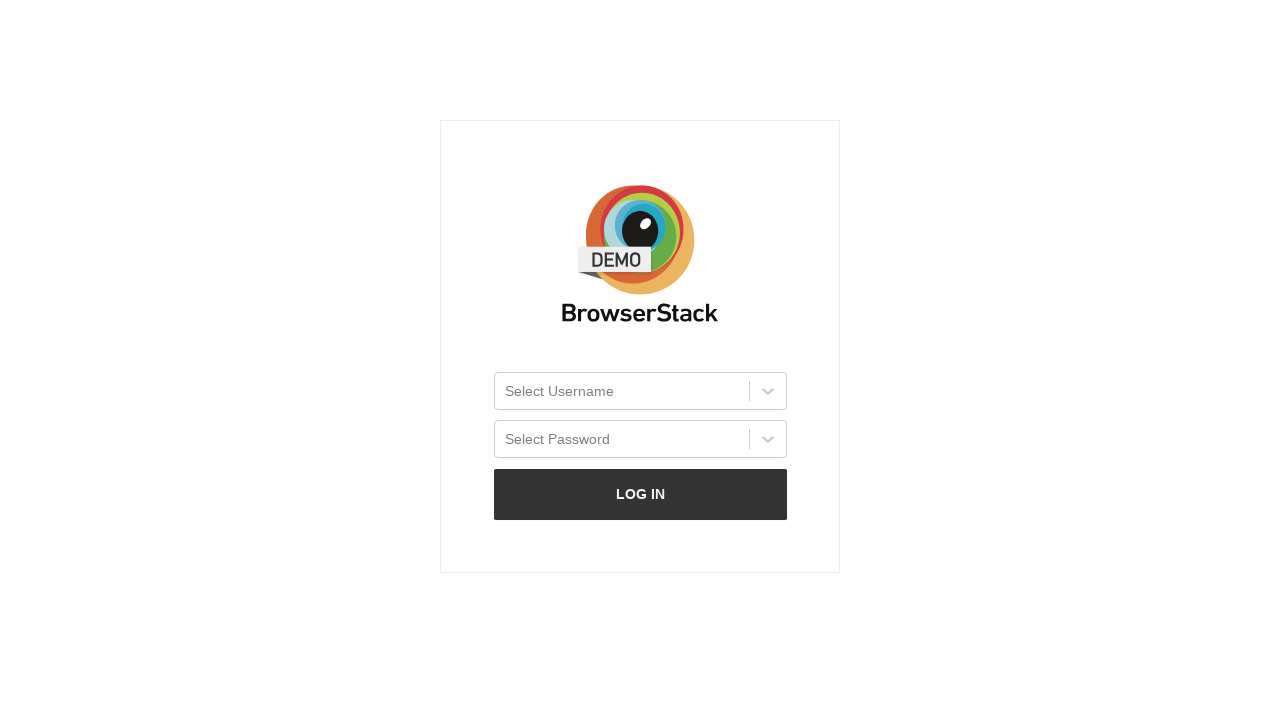

Cleared session and local storage
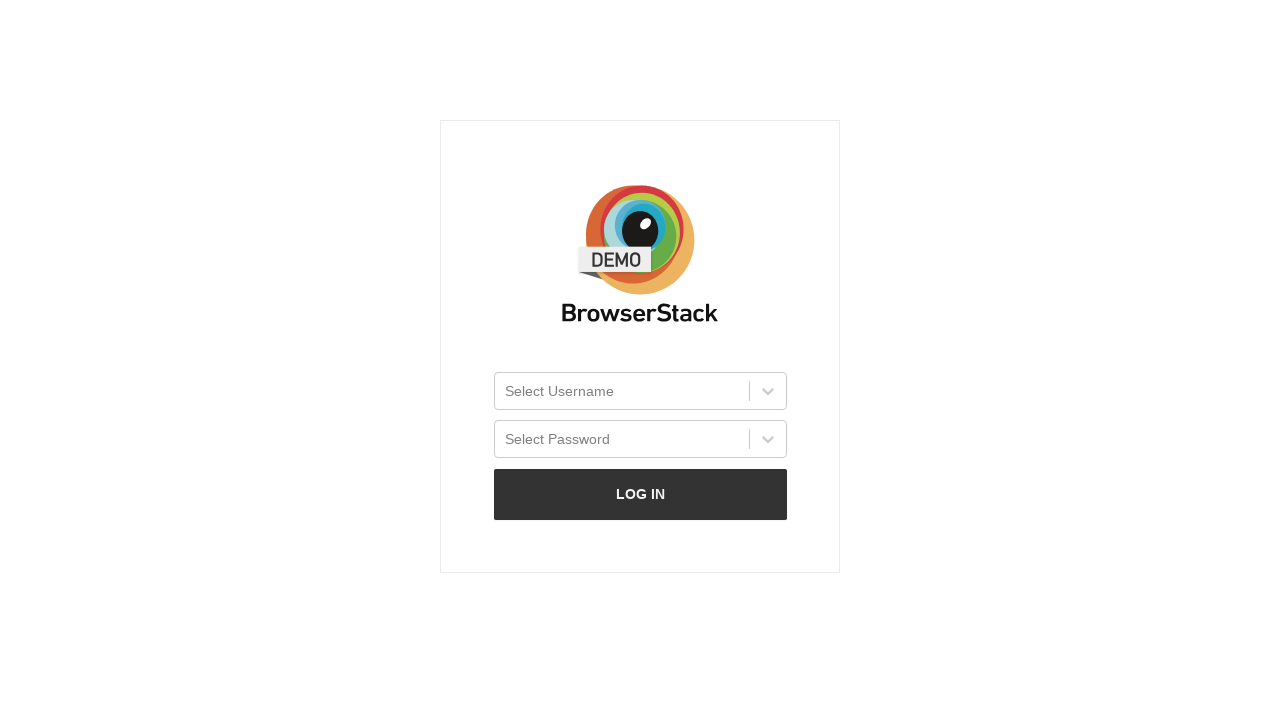

Navigated to protected route /offers
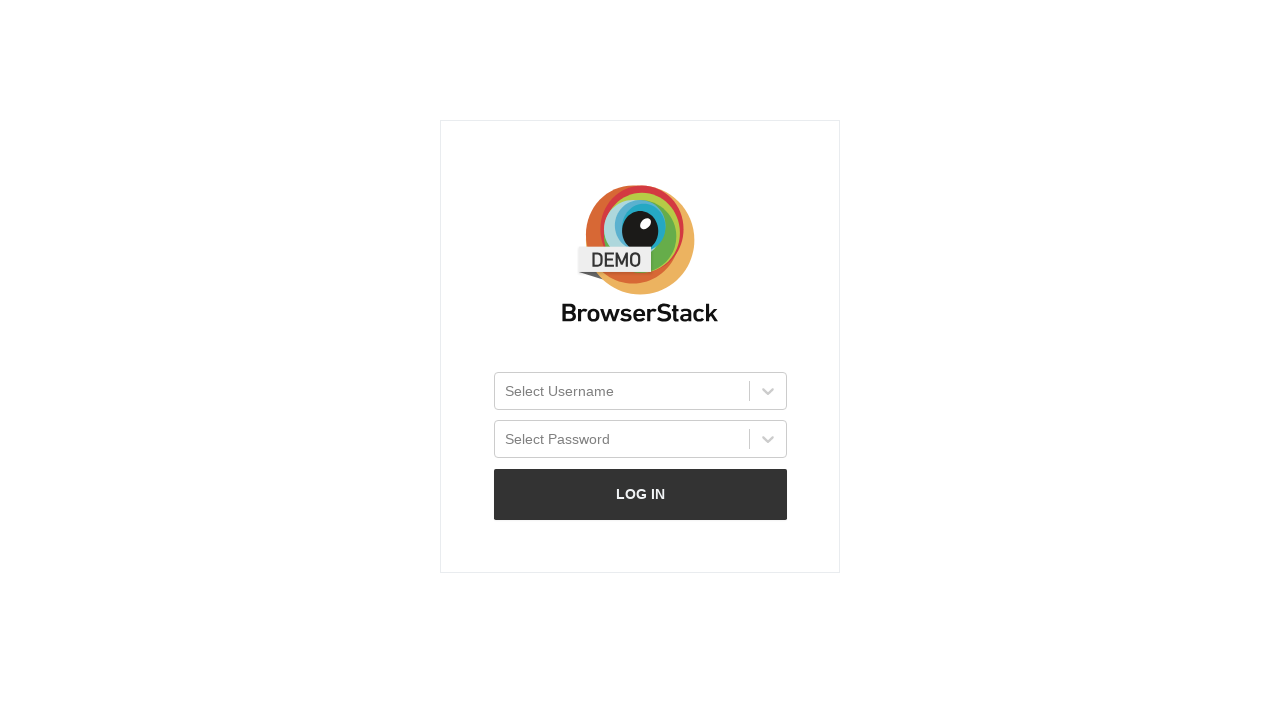

Verified redirect from /offers to signin page with query parameter offers=true
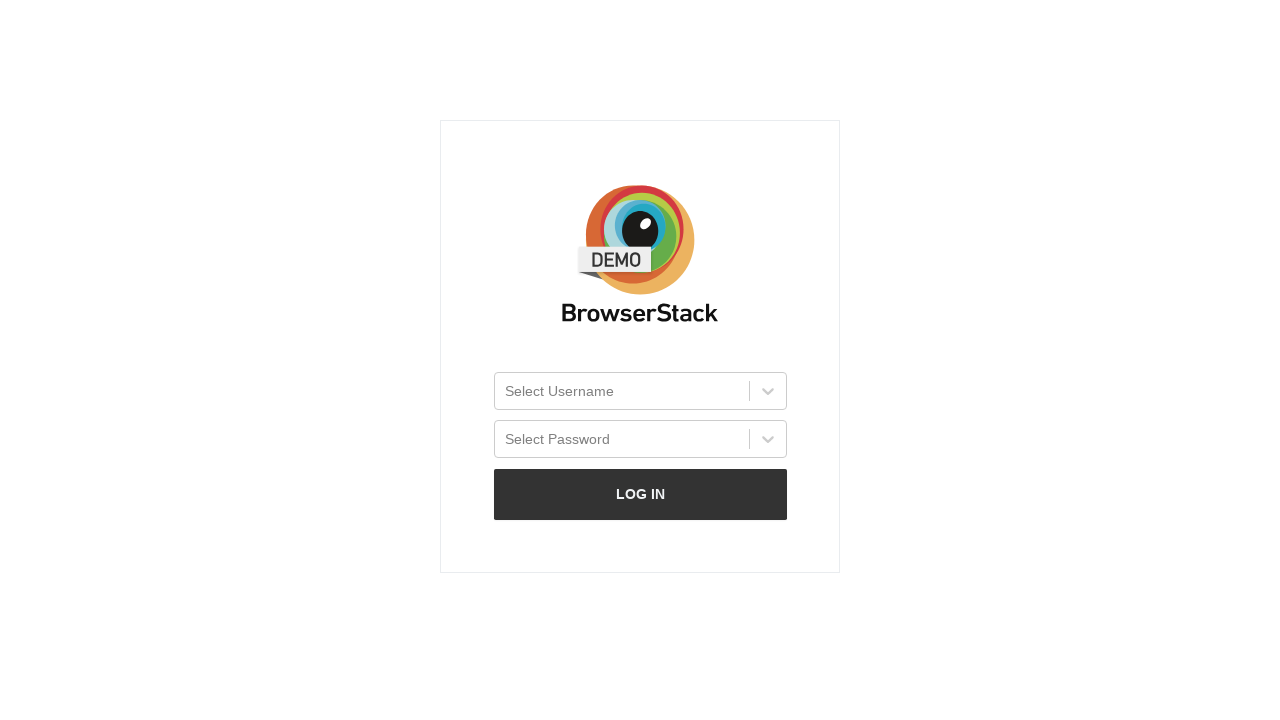

Navigated to blank page to clear state before testing /orders
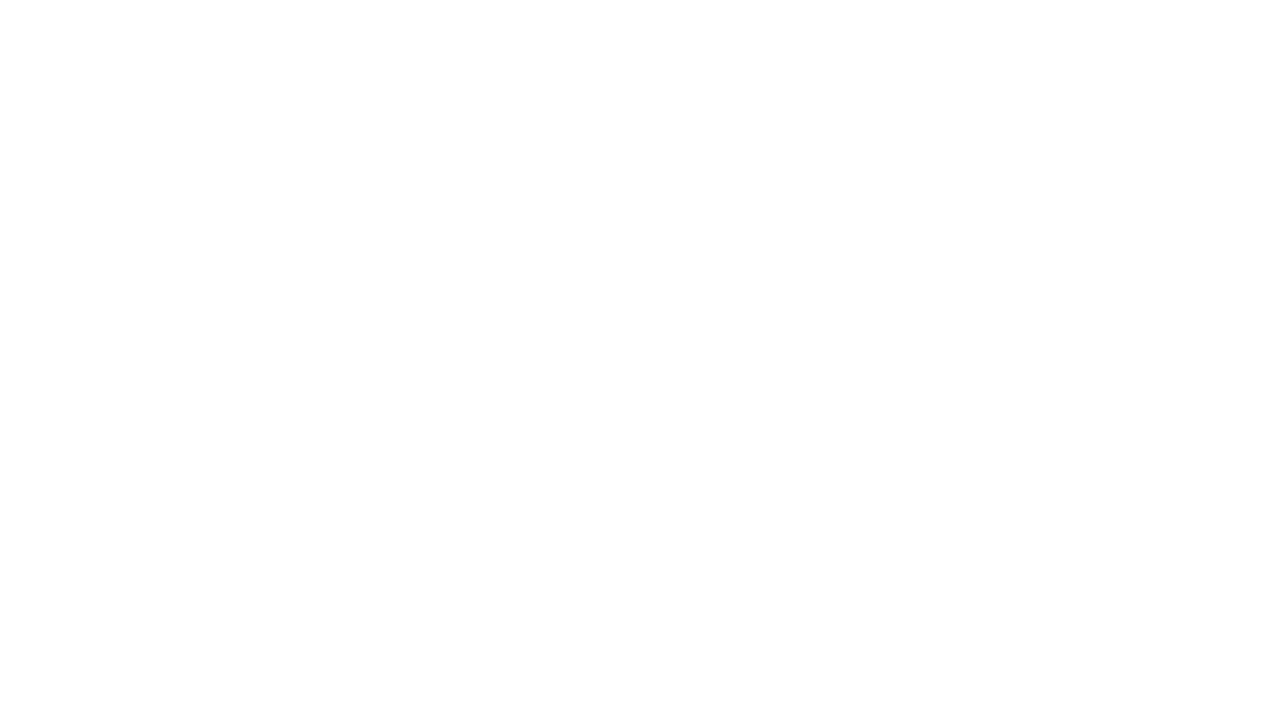

Cleared all cookies from browser context
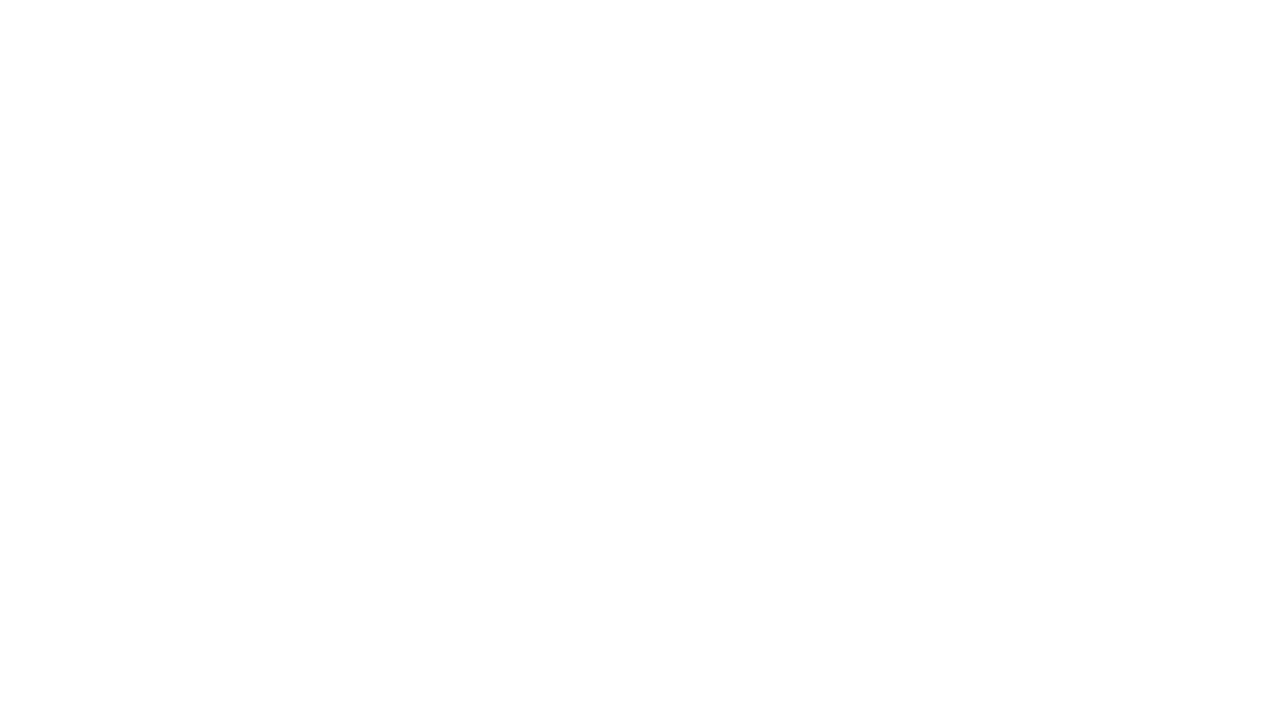

Navigated to signin page to establish clean state
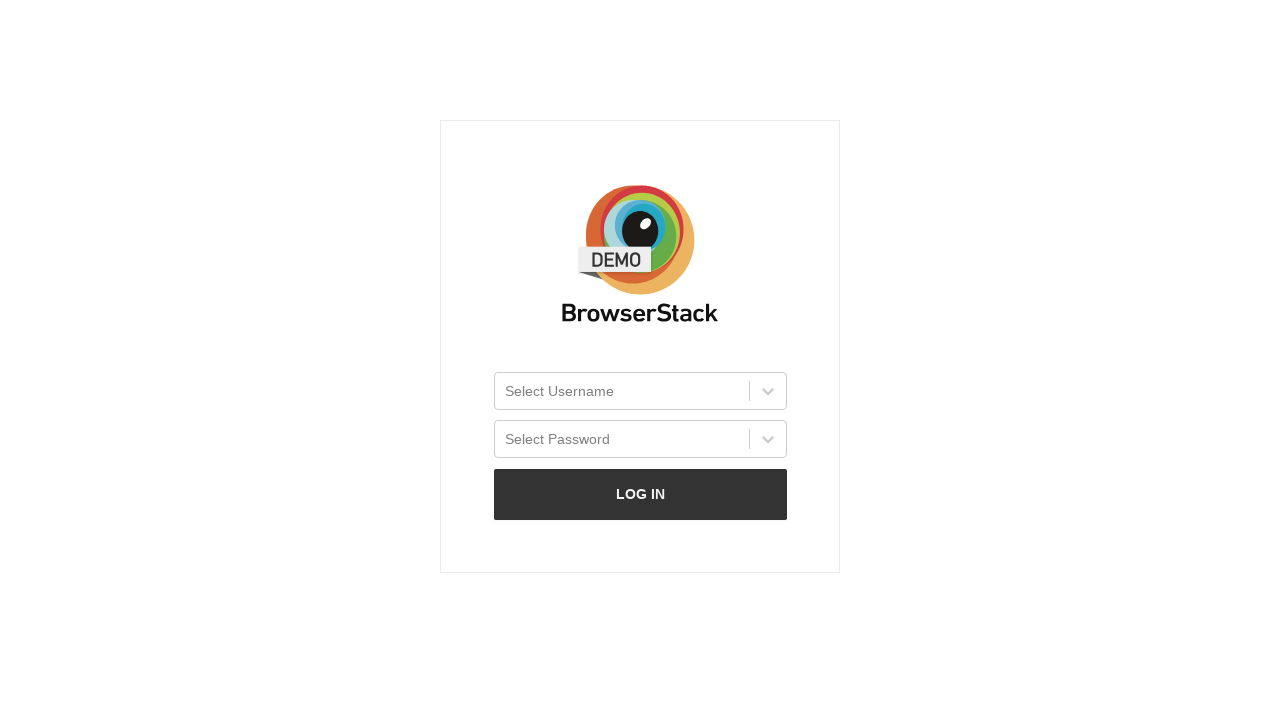

Cleared session and local storage
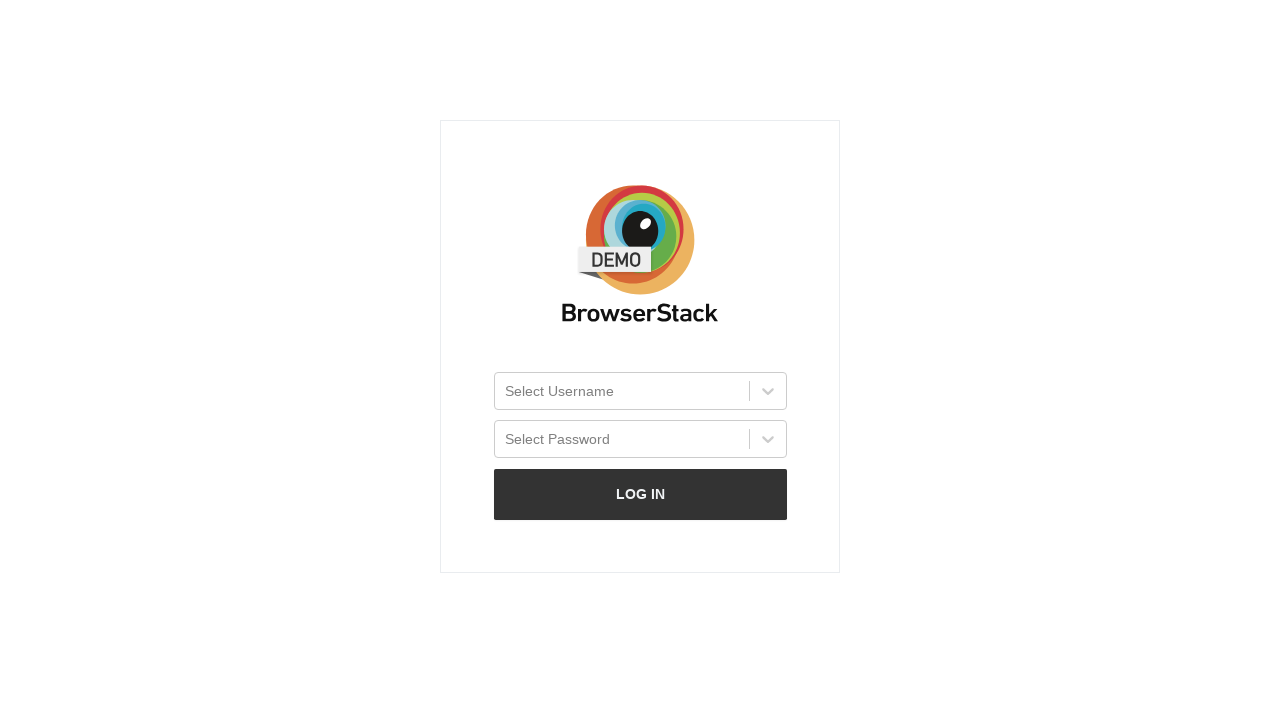

Navigated to protected route /orders
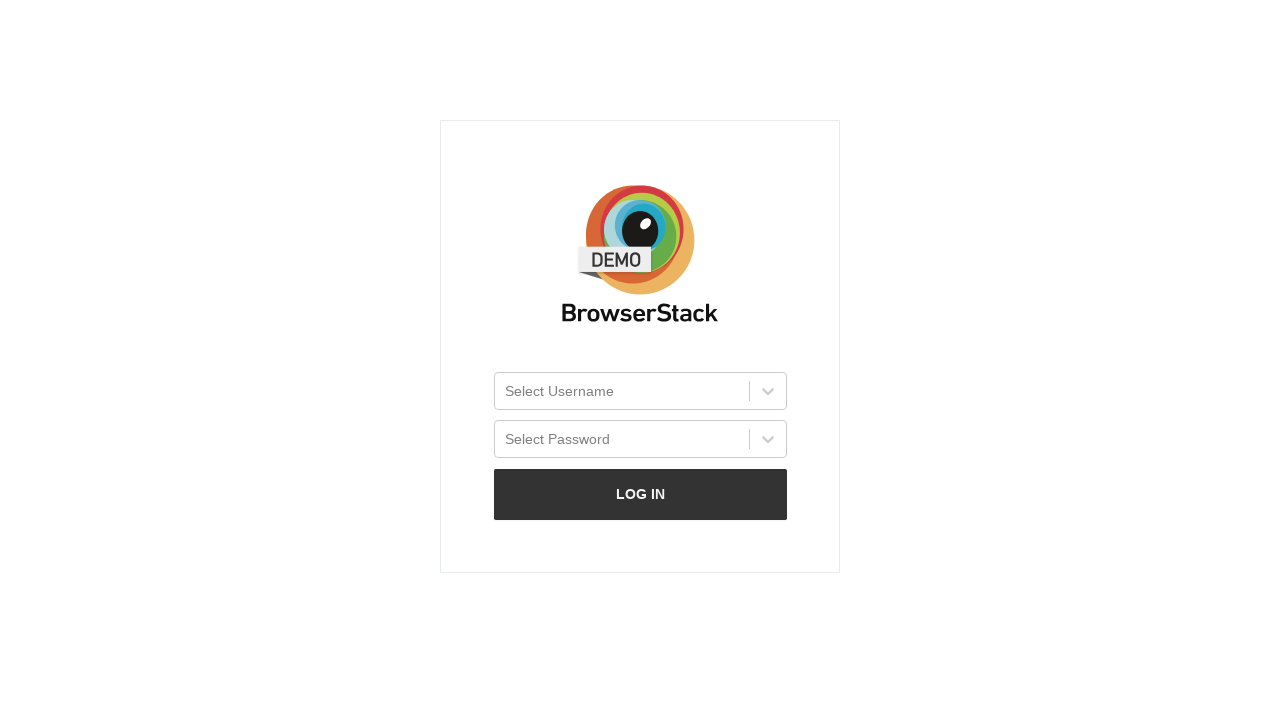

Verified redirect from /orders to signin page with query parameter orders=true
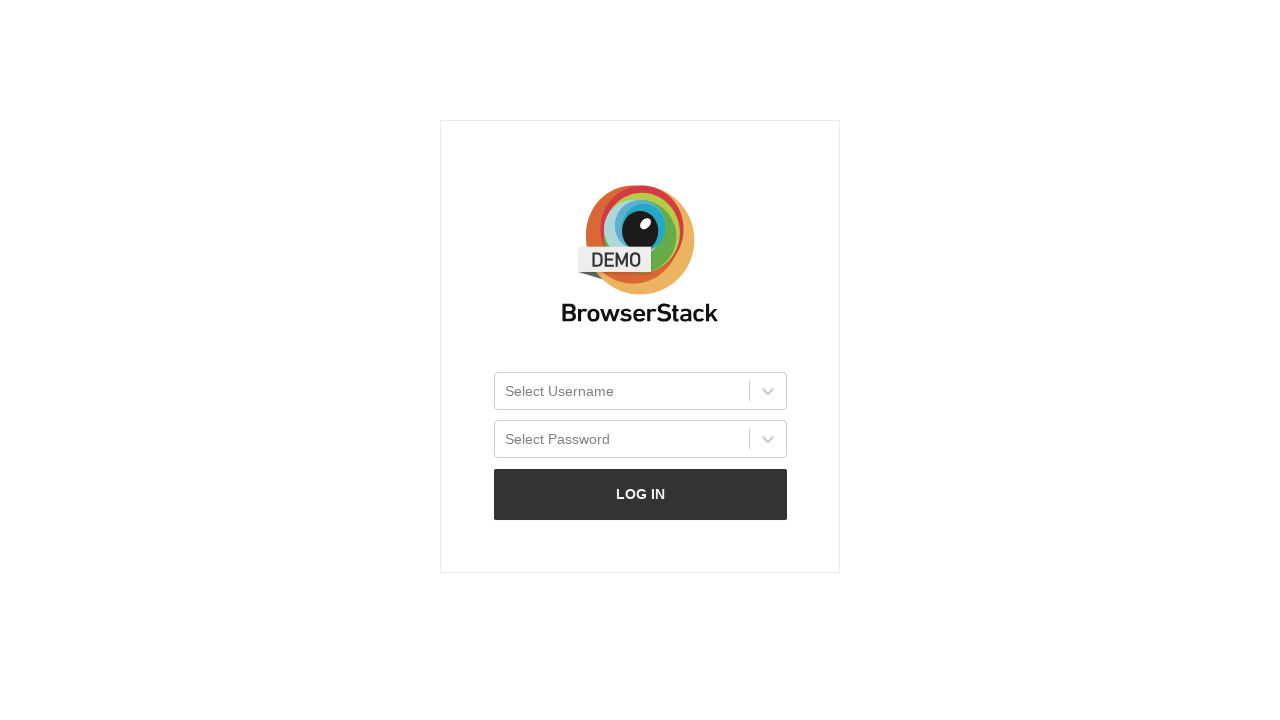

Navigated to blank page to clear state before testing /checkout
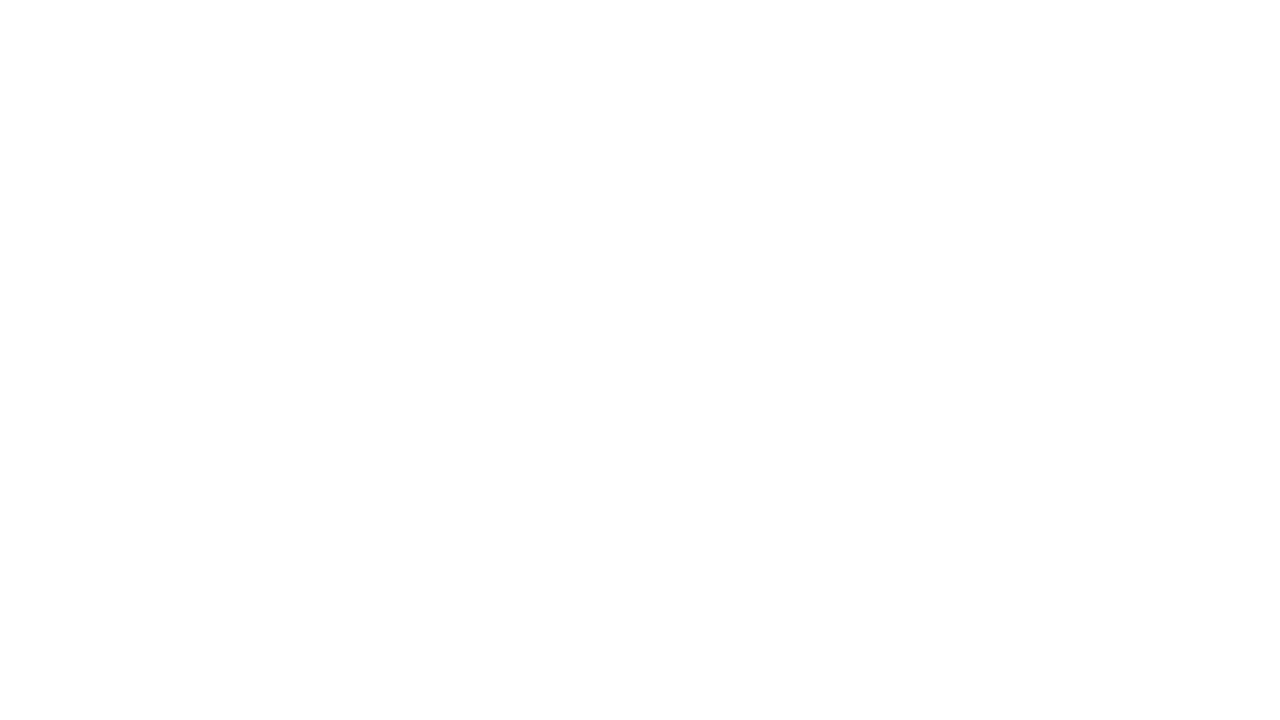

Cleared all cookies from browser context
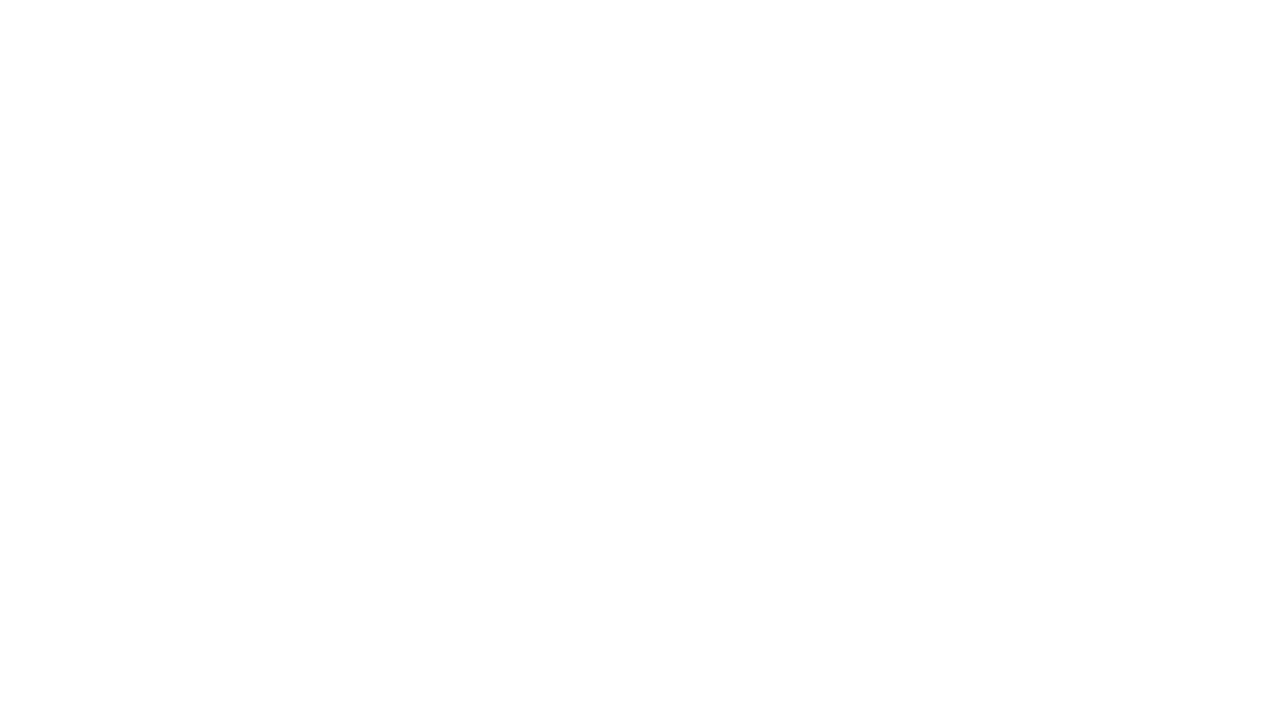

Navigated to signin page to establish clean state
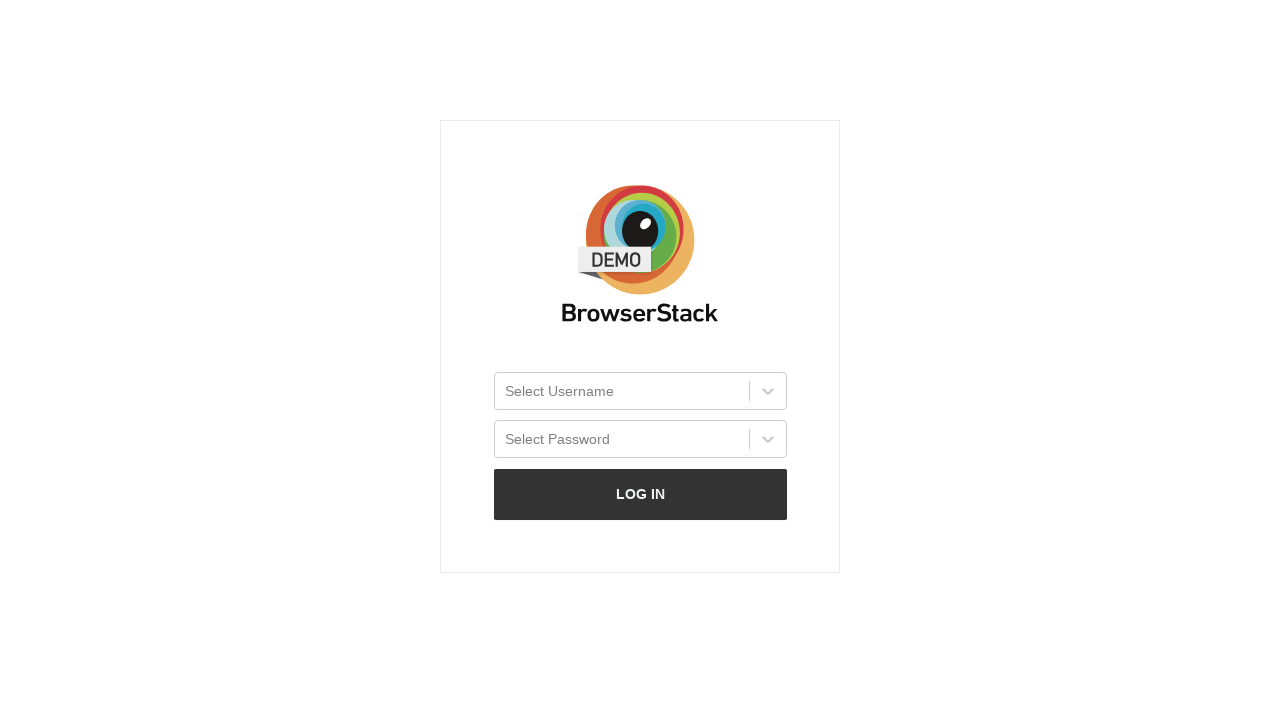

Cleared session and local storage
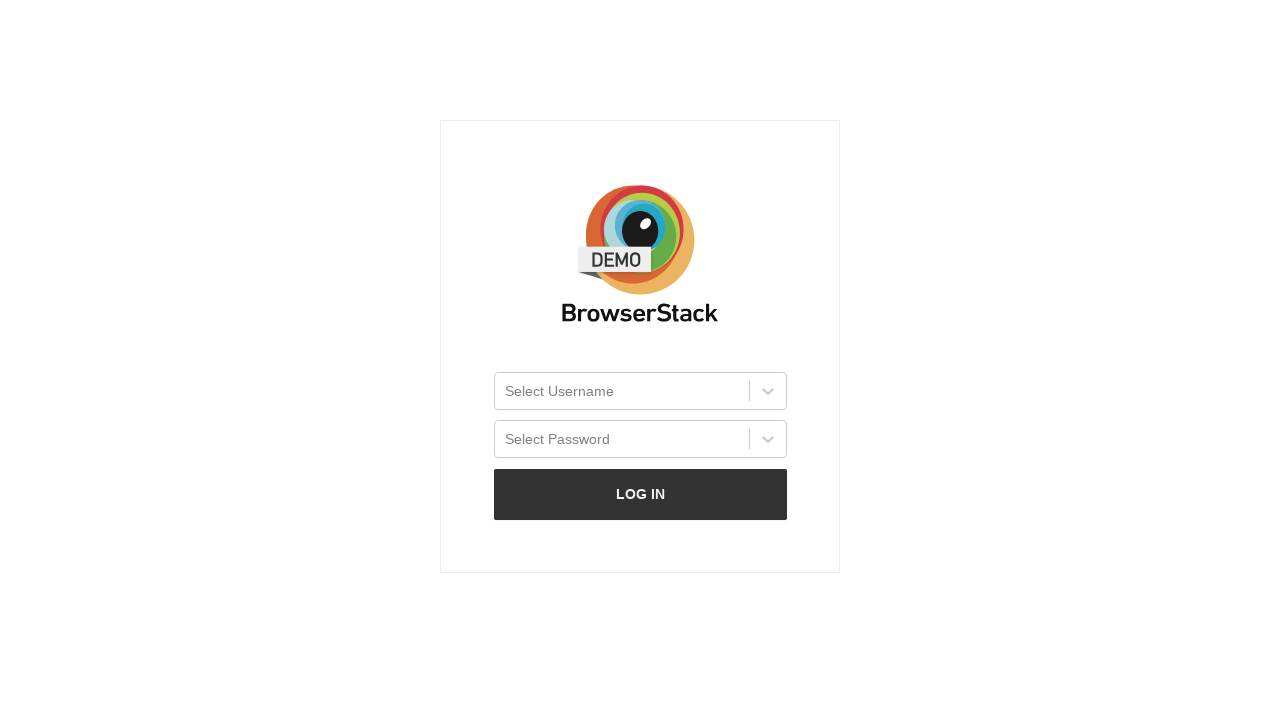

Navigated to protected route /checkout
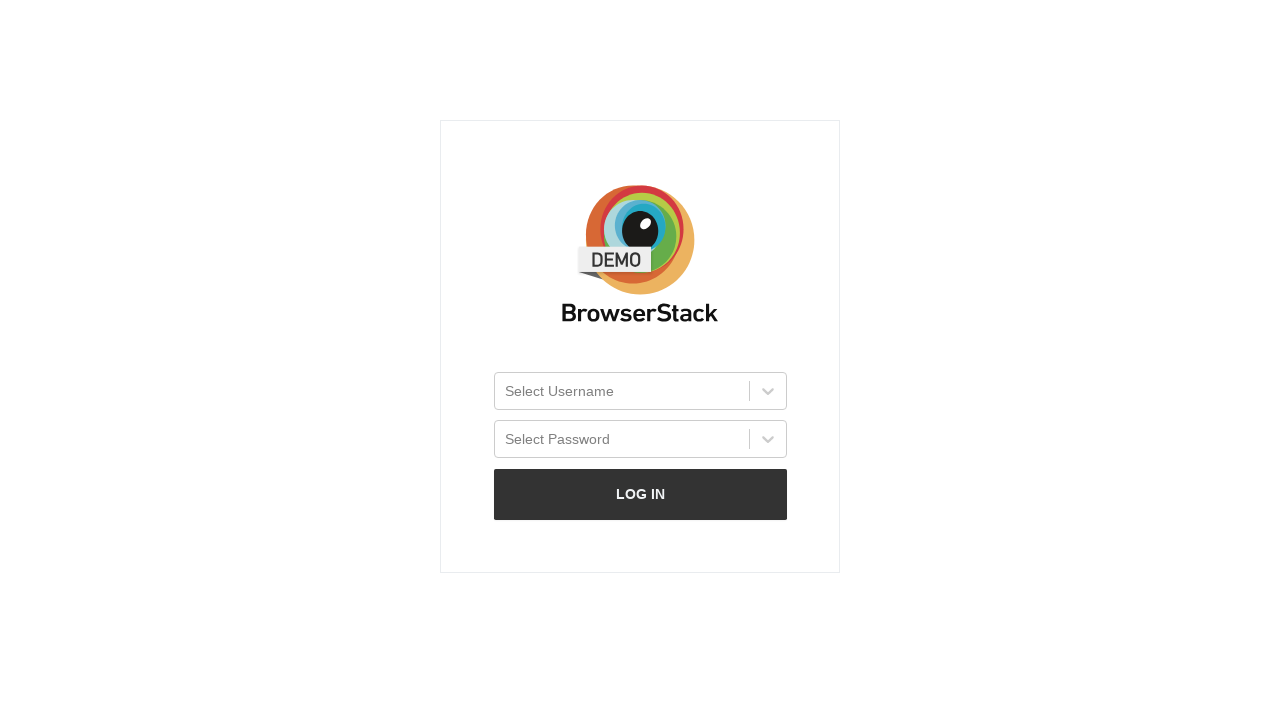

Verified redirect from /checkout to signin page with query parameter checkout=true
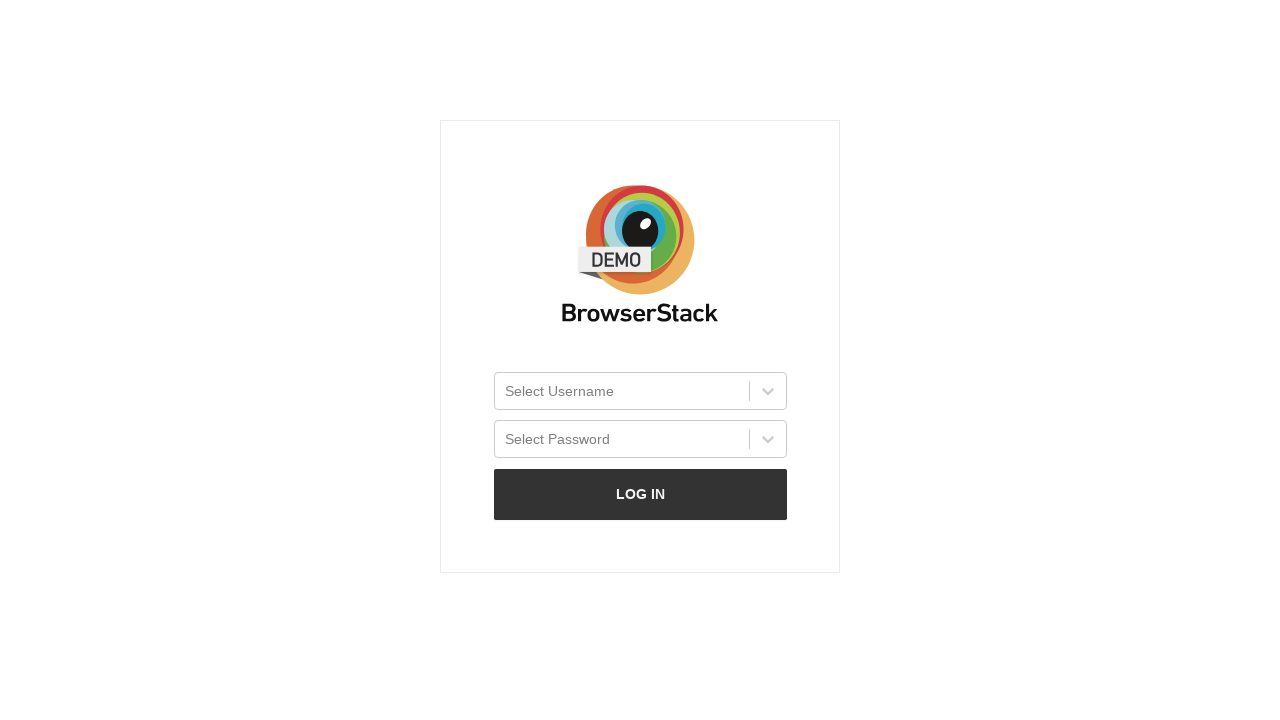

Navigated to blank page to clear state before testing /favourites
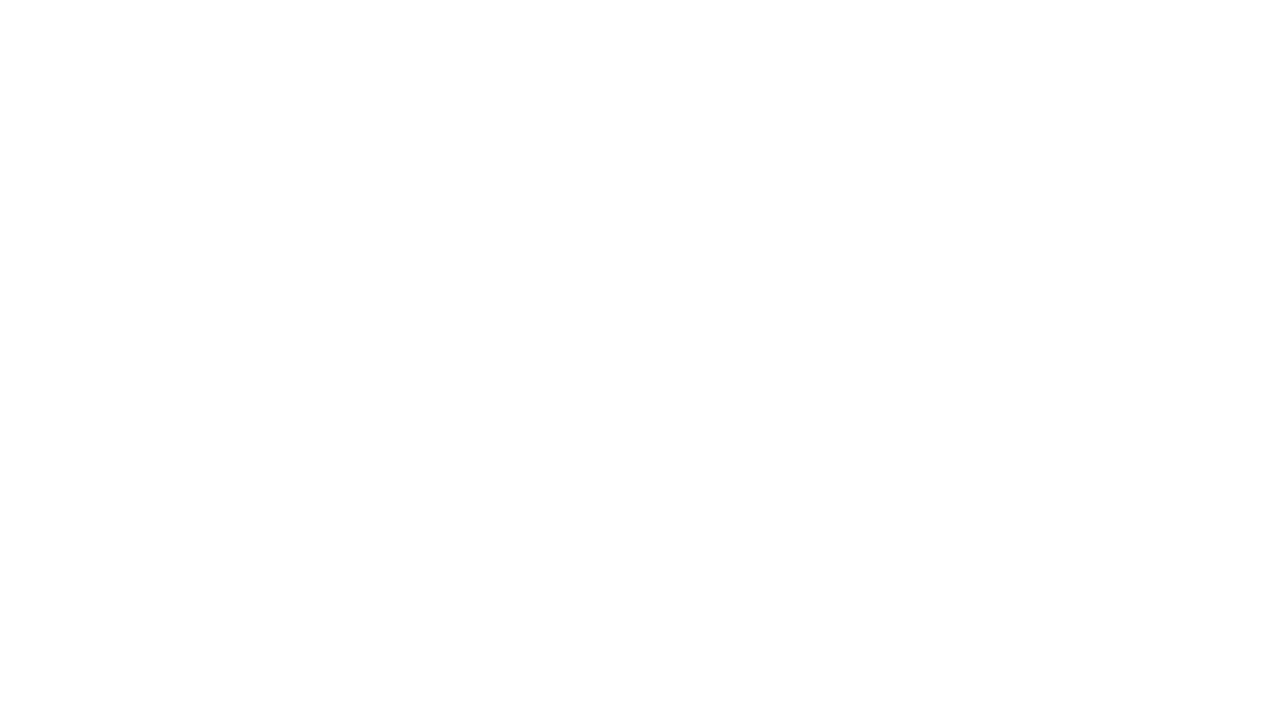

Cleared all cookies from browser context
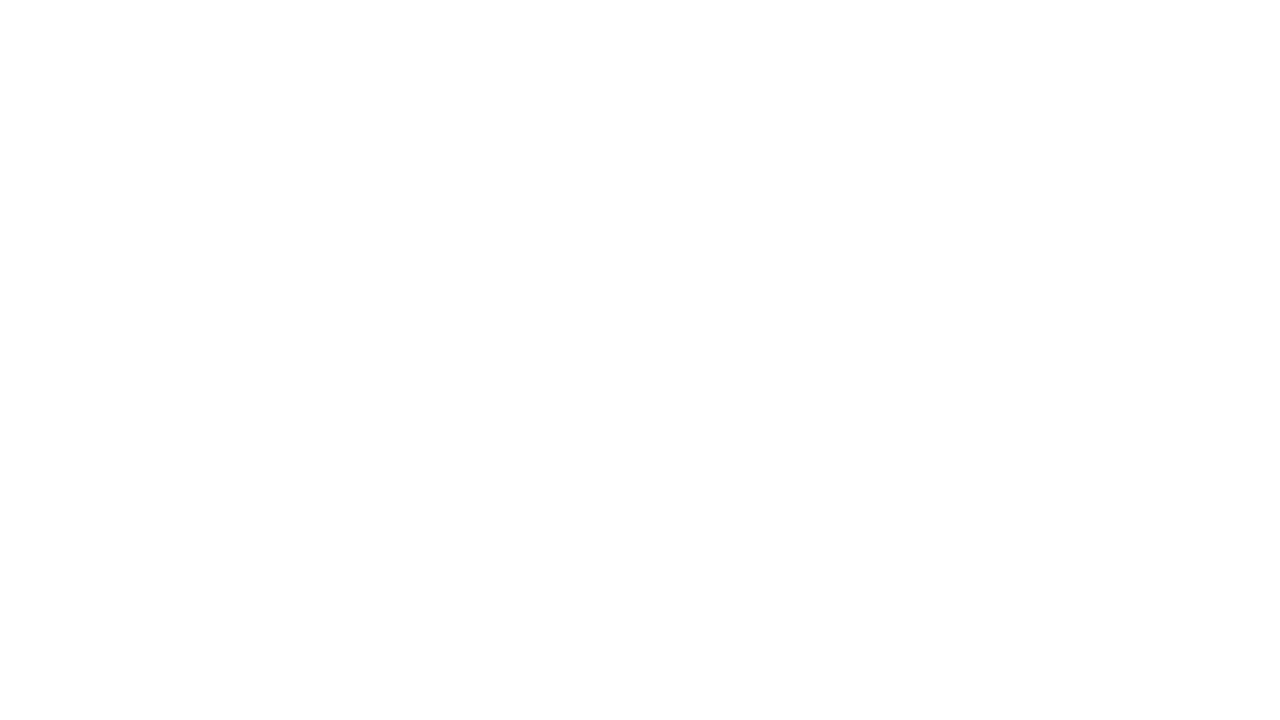

Navigated to signin page to establish clean state
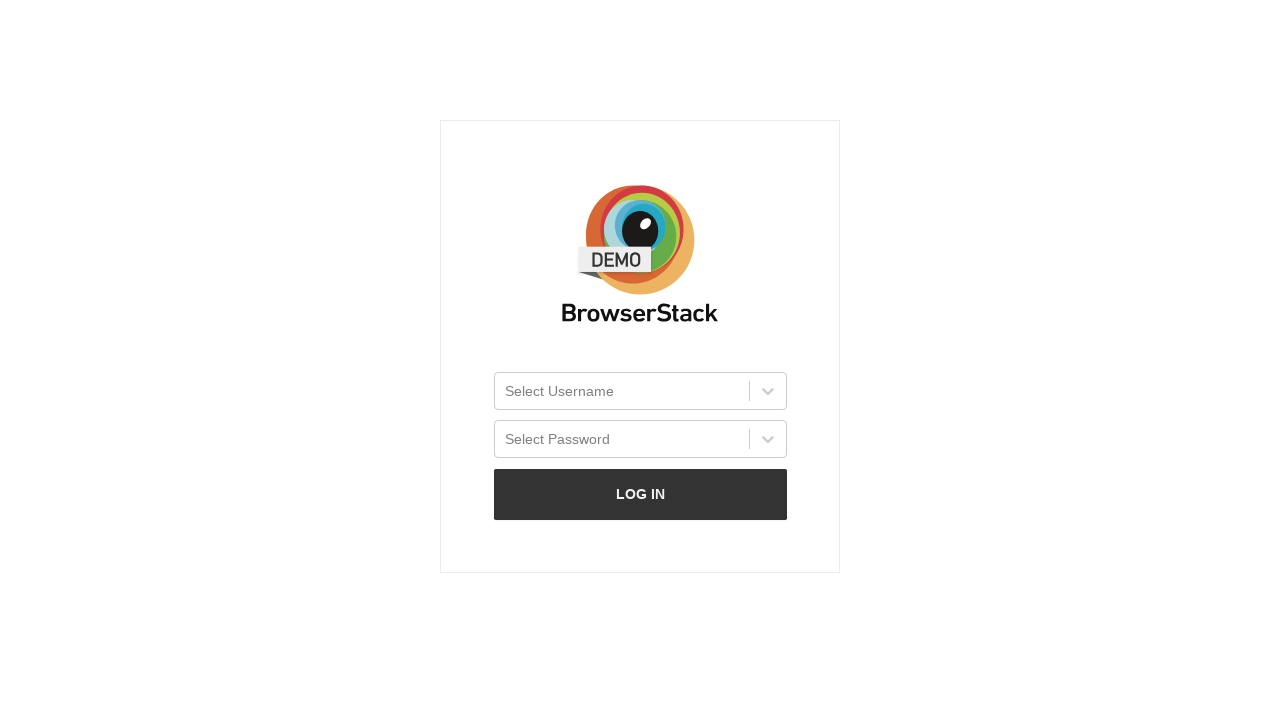

Cleared session and local storage
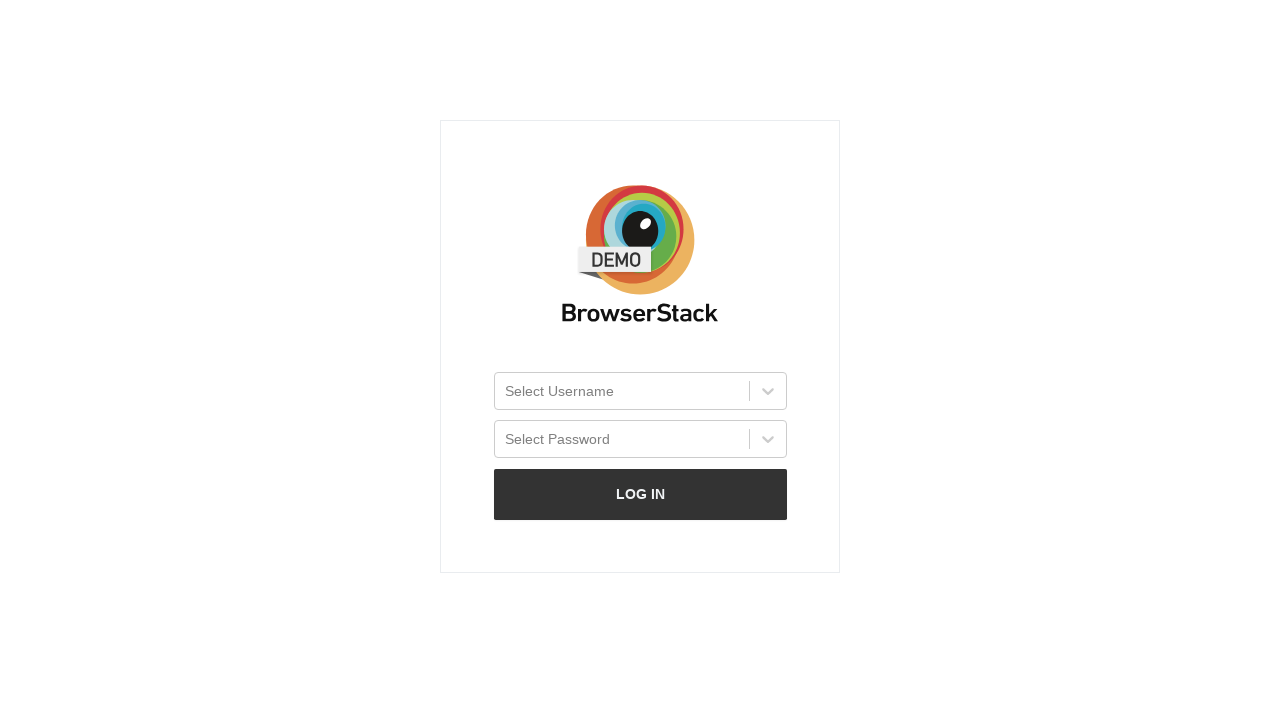

Navigated to protected route /favourites
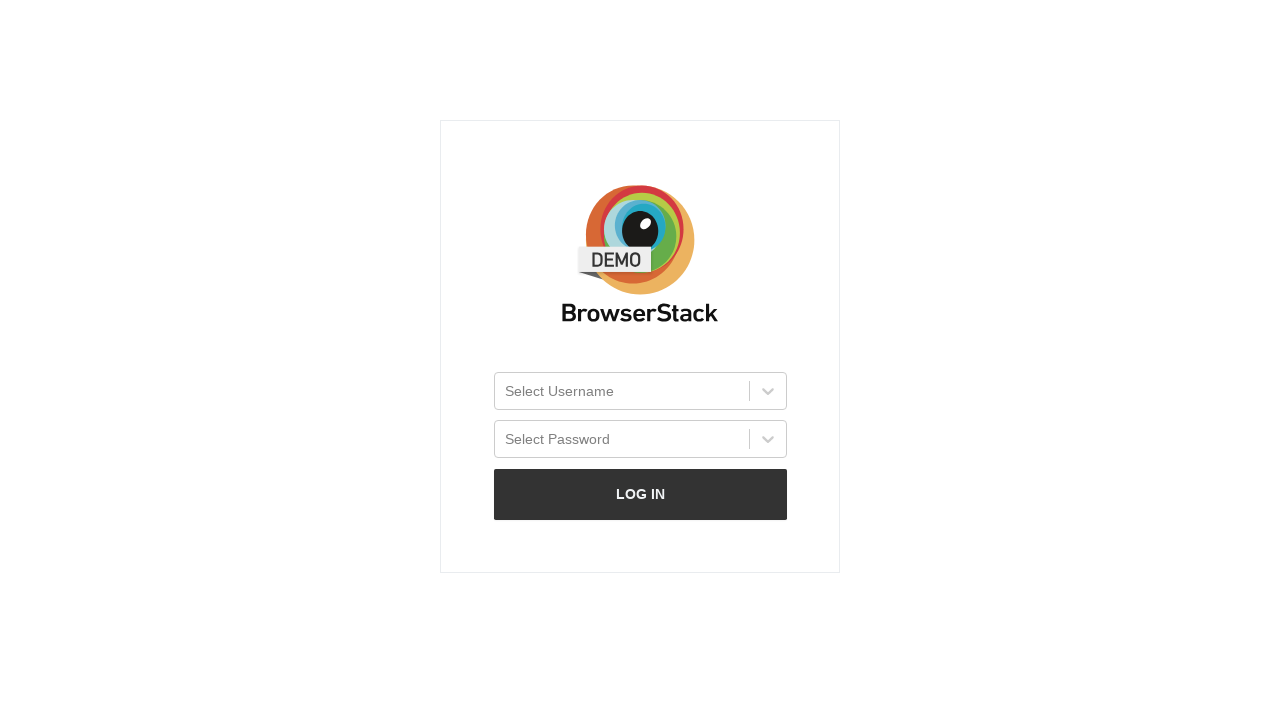

Verified redirect from /favourites to signin page with query parameter favourites=true
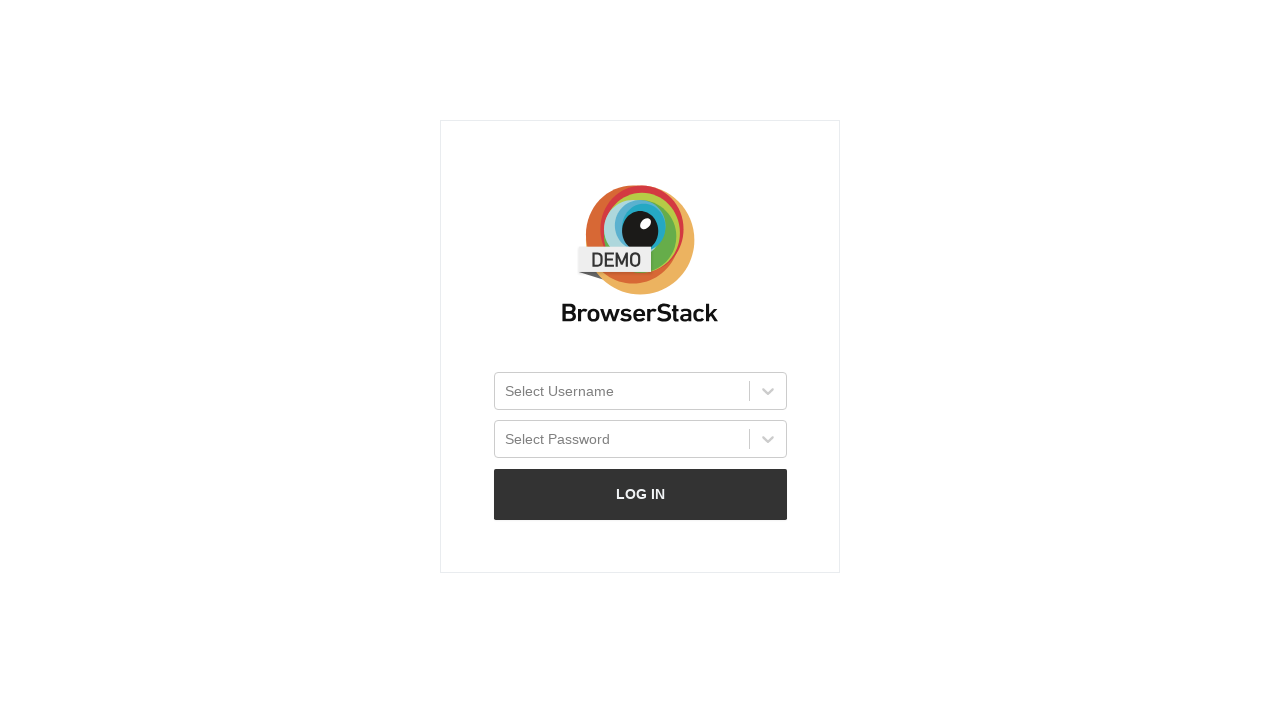

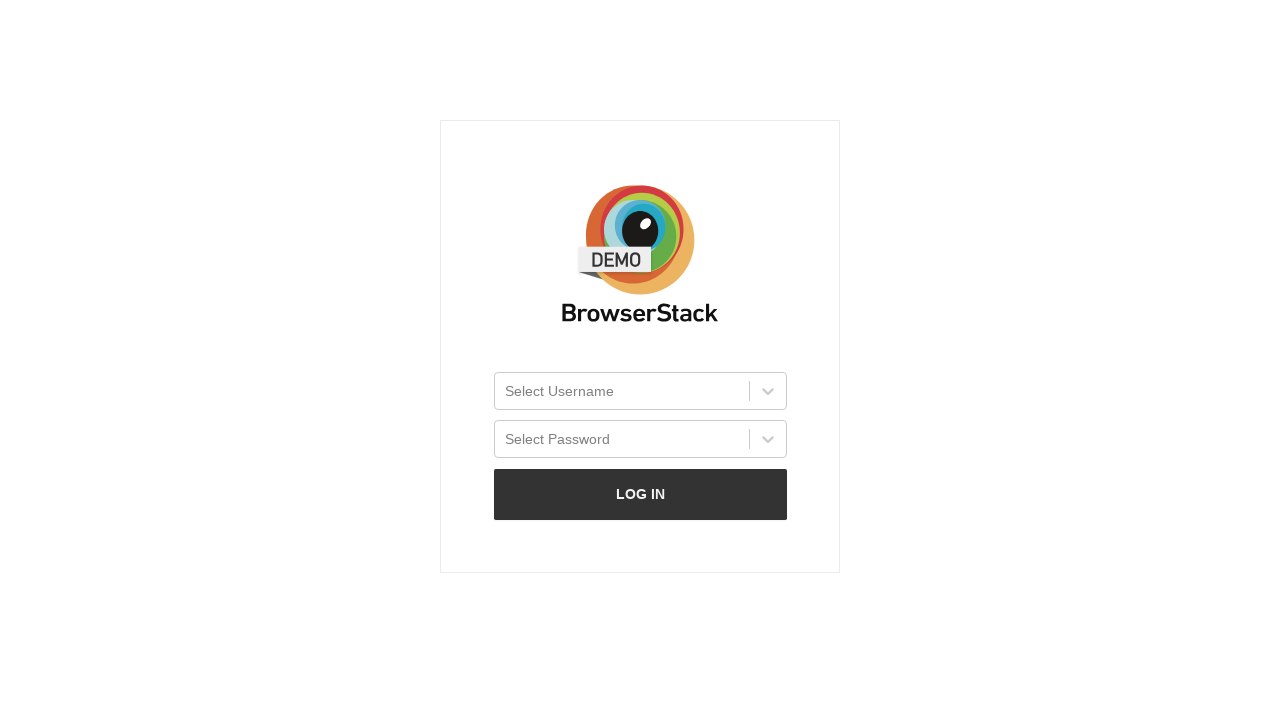